Tests iframe switching and JavaScript prompt/alert handling on W3Schools demo page by clicking "Try it" button, entering text into the prompt, and accepting it.

Starting URL: https://www.w3schools.com/js/tryit.asp?filename=tryjs_prompt

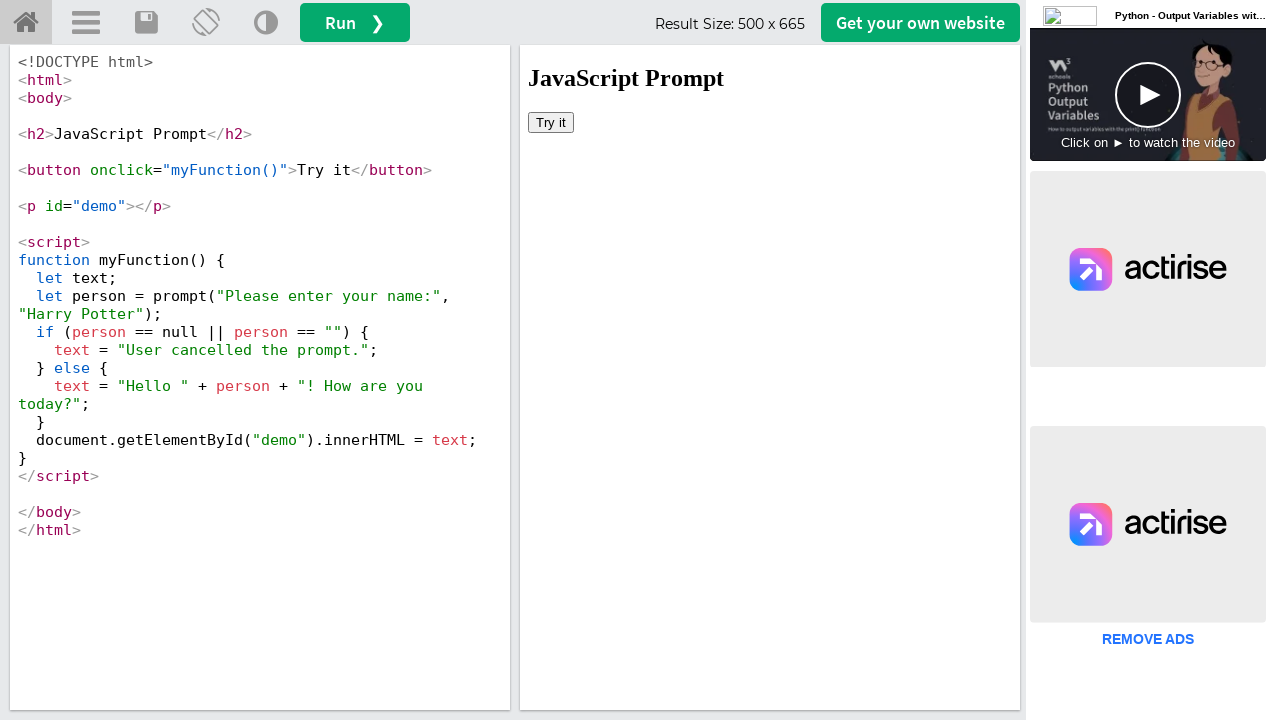

Located iframe with ID 'iframeResult'
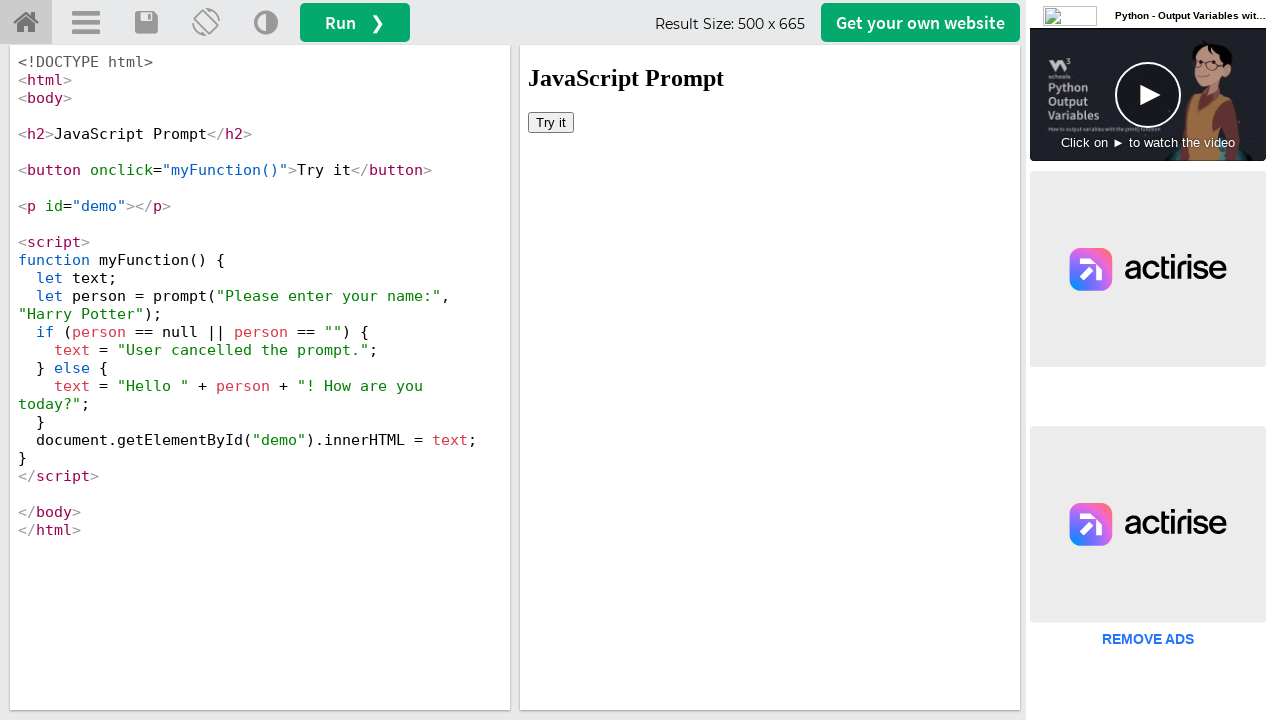

Clicked 'Try it' button inside iframe at (551, 122) on #iframeResult >> internal:control=enter-frame >> xpath=//*[text()='Try it']
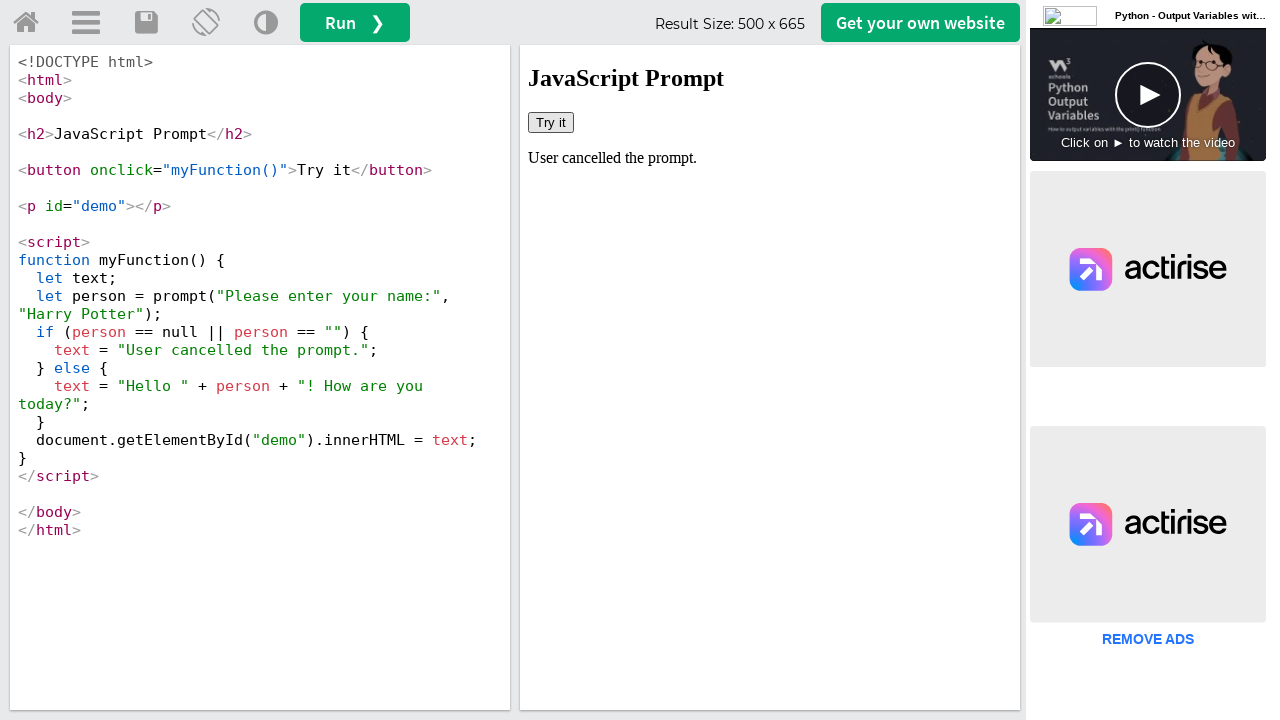

Set up dialog handler to accept prompts with 'Michael'
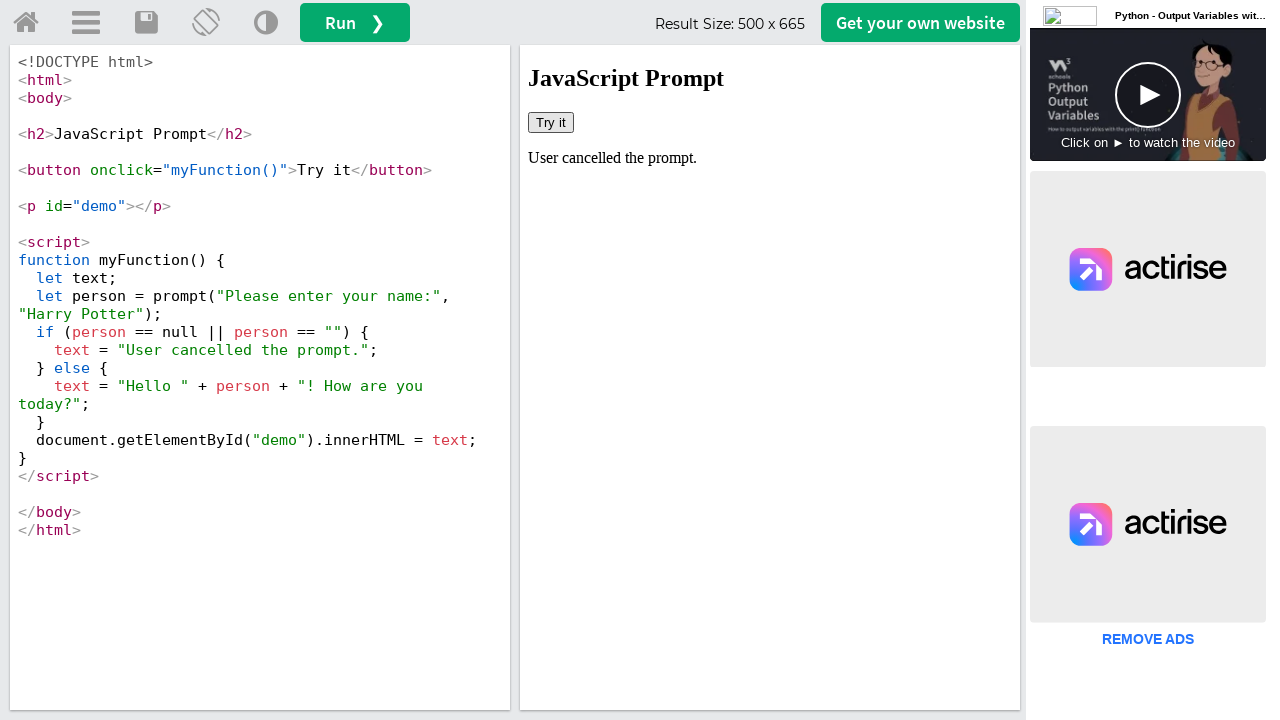

Clicked 'Try it' button again to trigger prompt dialog with handler ready at (551, 122) on #iframeResult >> internal:control=enter-frame >> xpath=//*[text()='Try it']
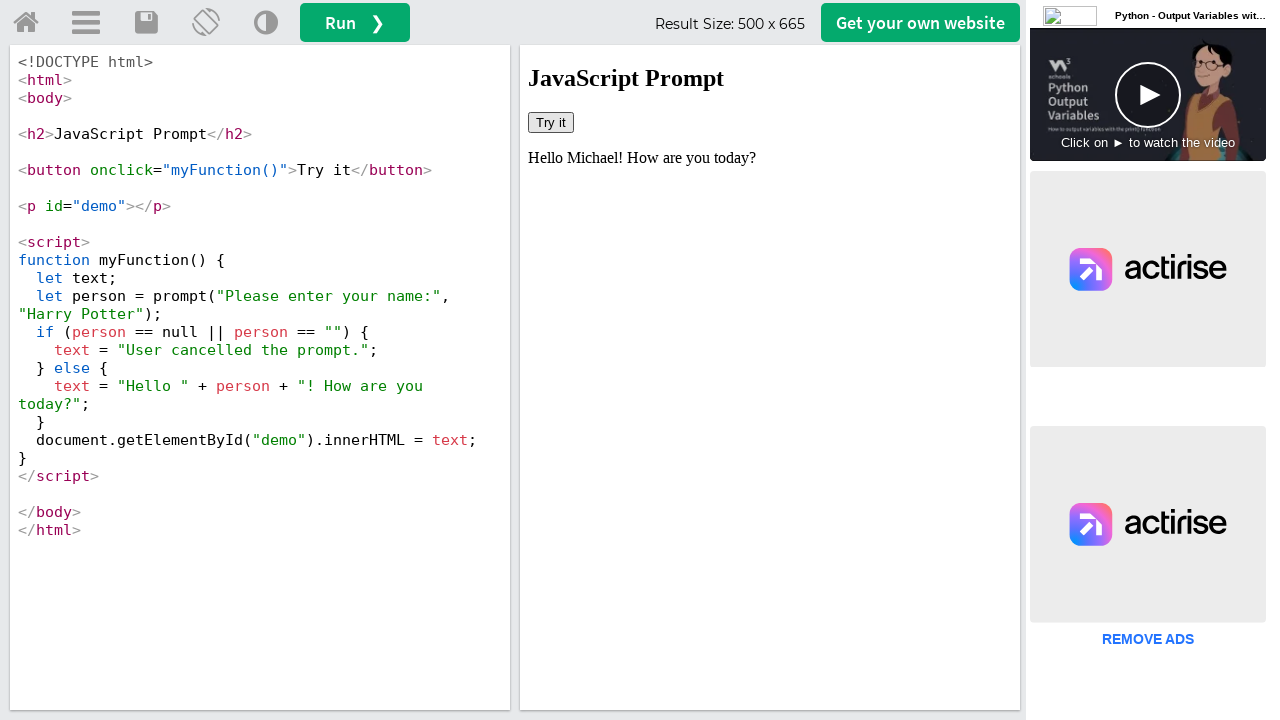

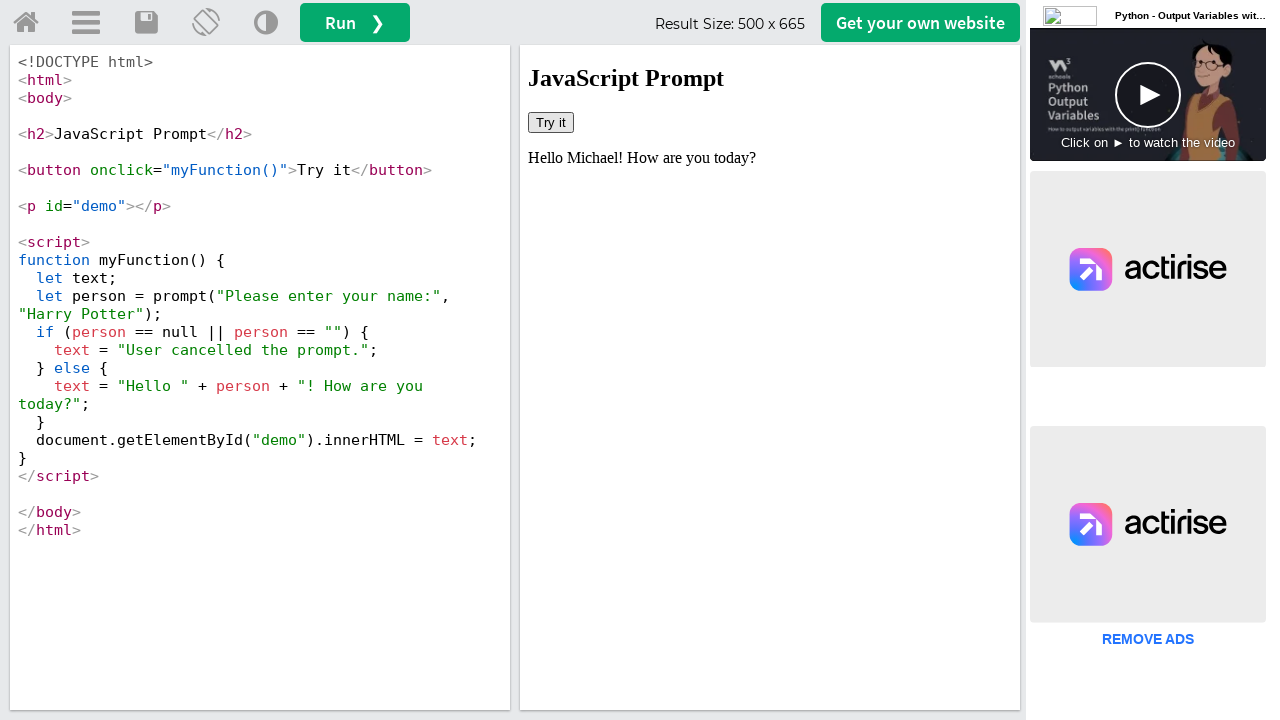